Tests context menu interaction by right-clicking an element and navigating through menu options with keyboard

Starting URL: http://the-internet.herokuapp.com

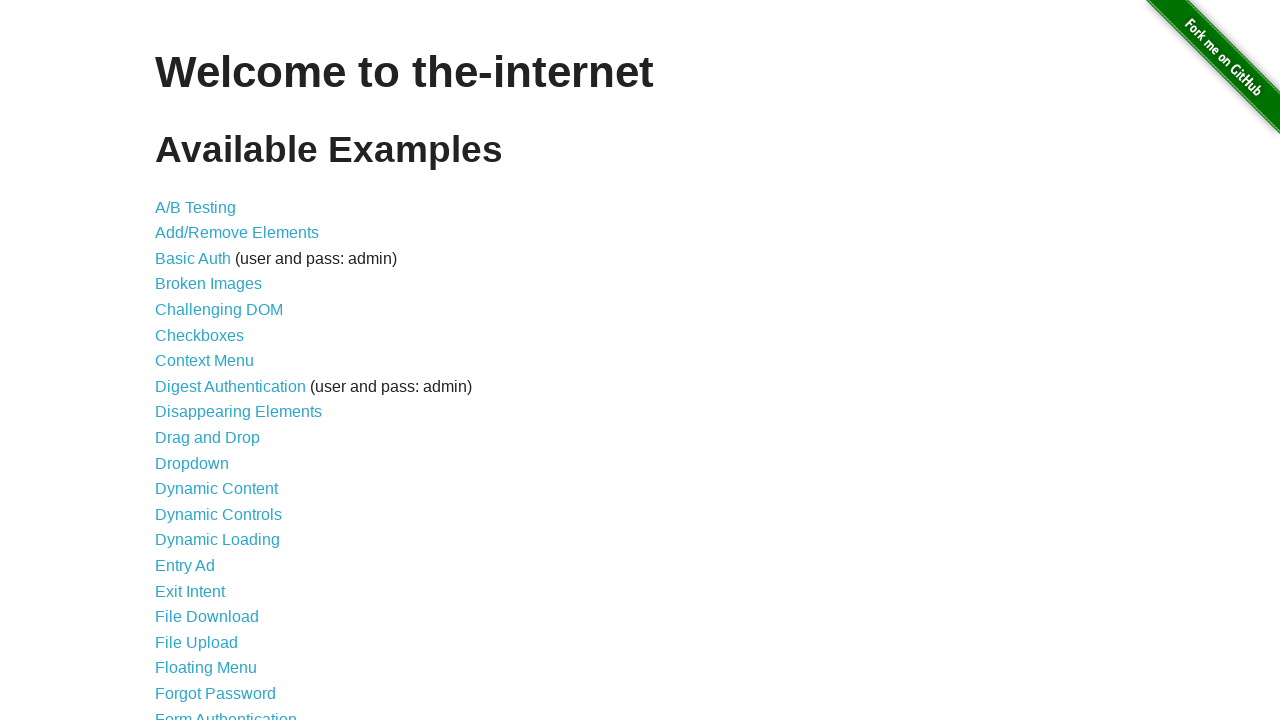

Clicked on Context Menu link at (204, 361) on text=Context Menu
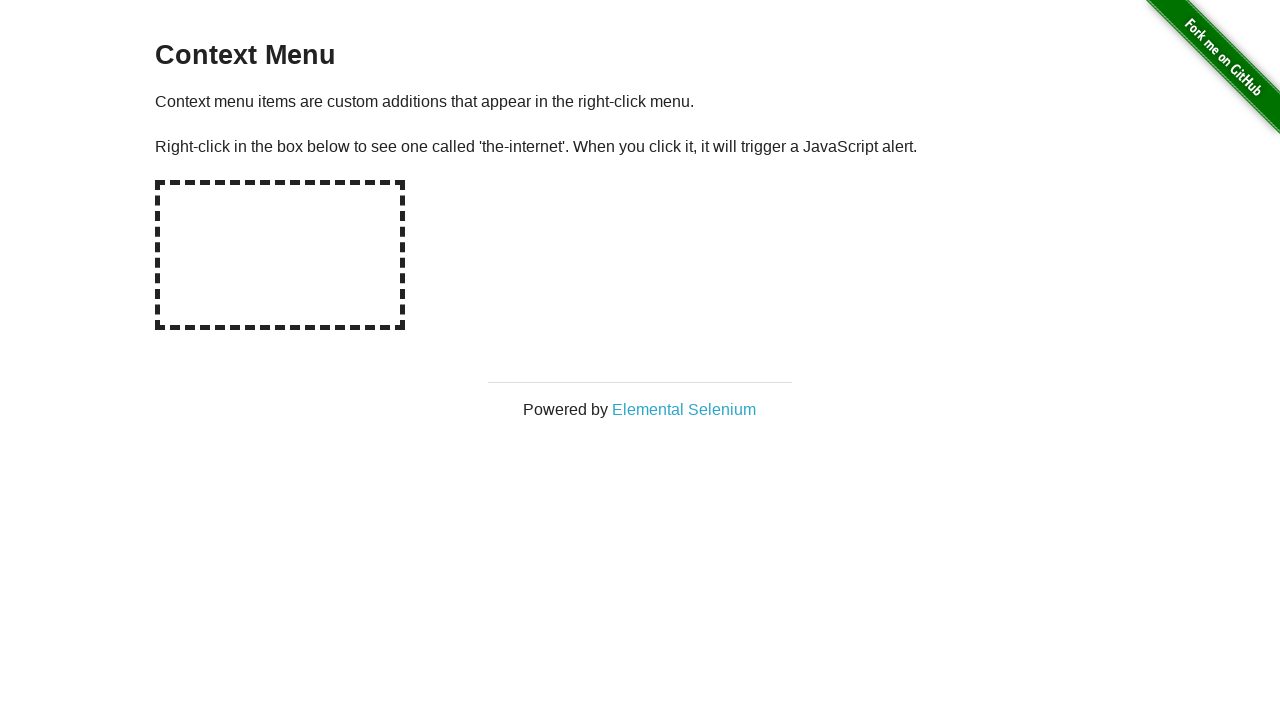

Located the hot-spot element
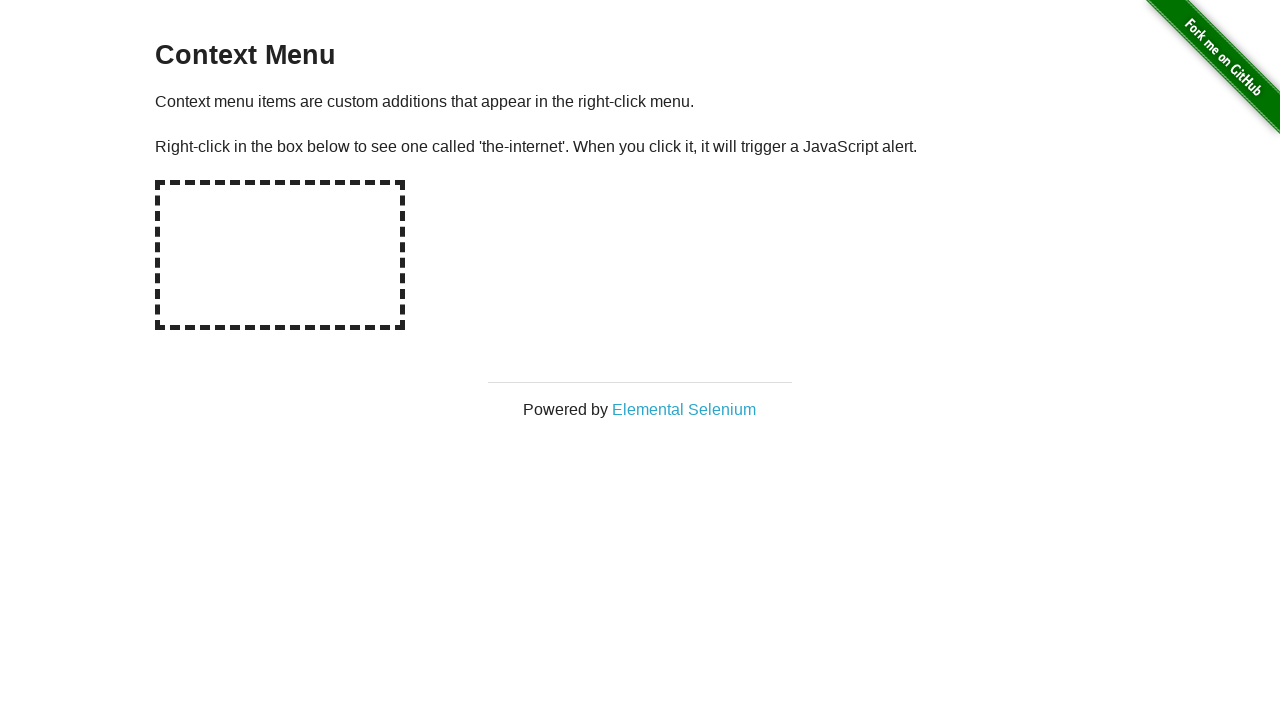

Right-clicked on the hot-spot element to open context menu at (280, 255) on #hot-spot
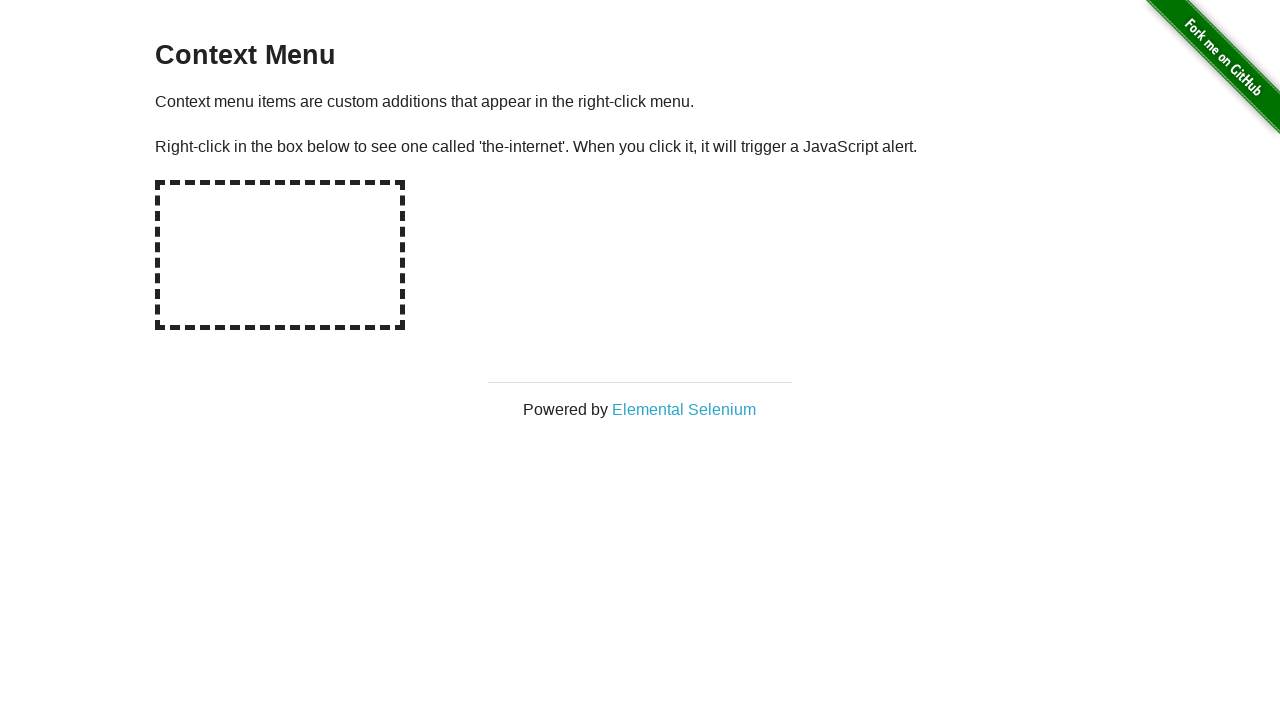

Pressed ArrowDown key (1st press)
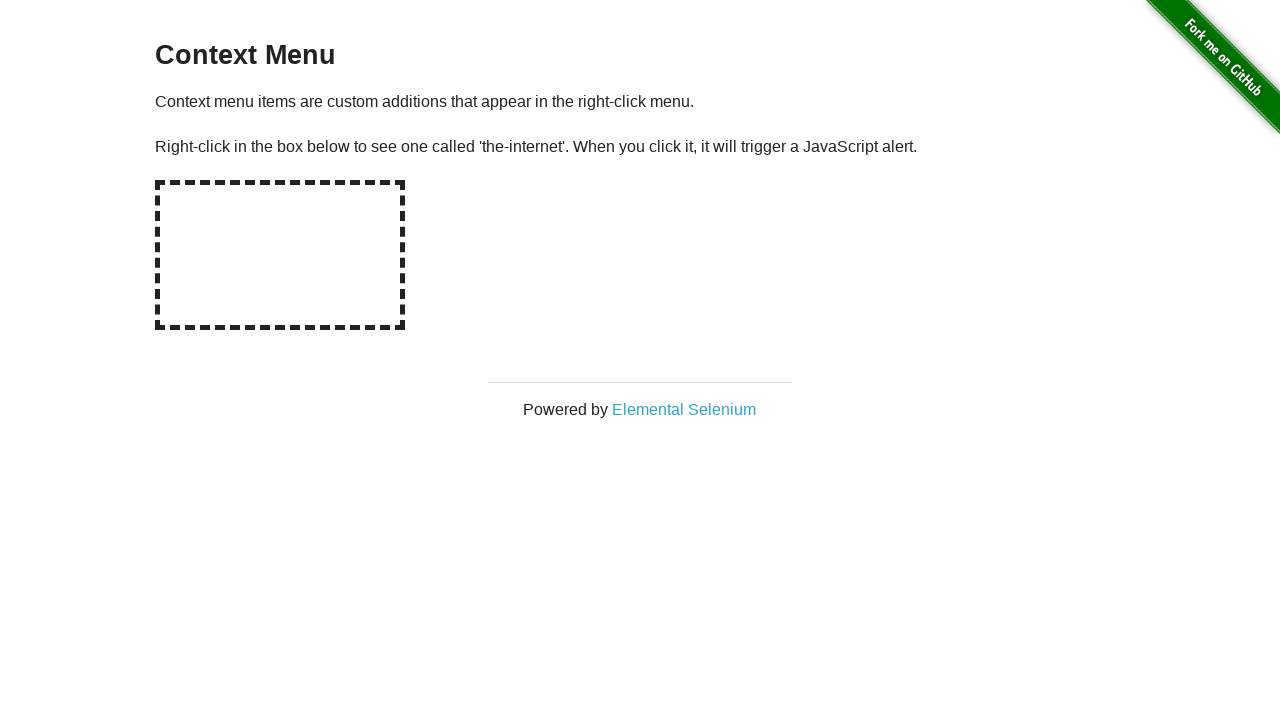

Pressed ArrowDown key (2nd press)
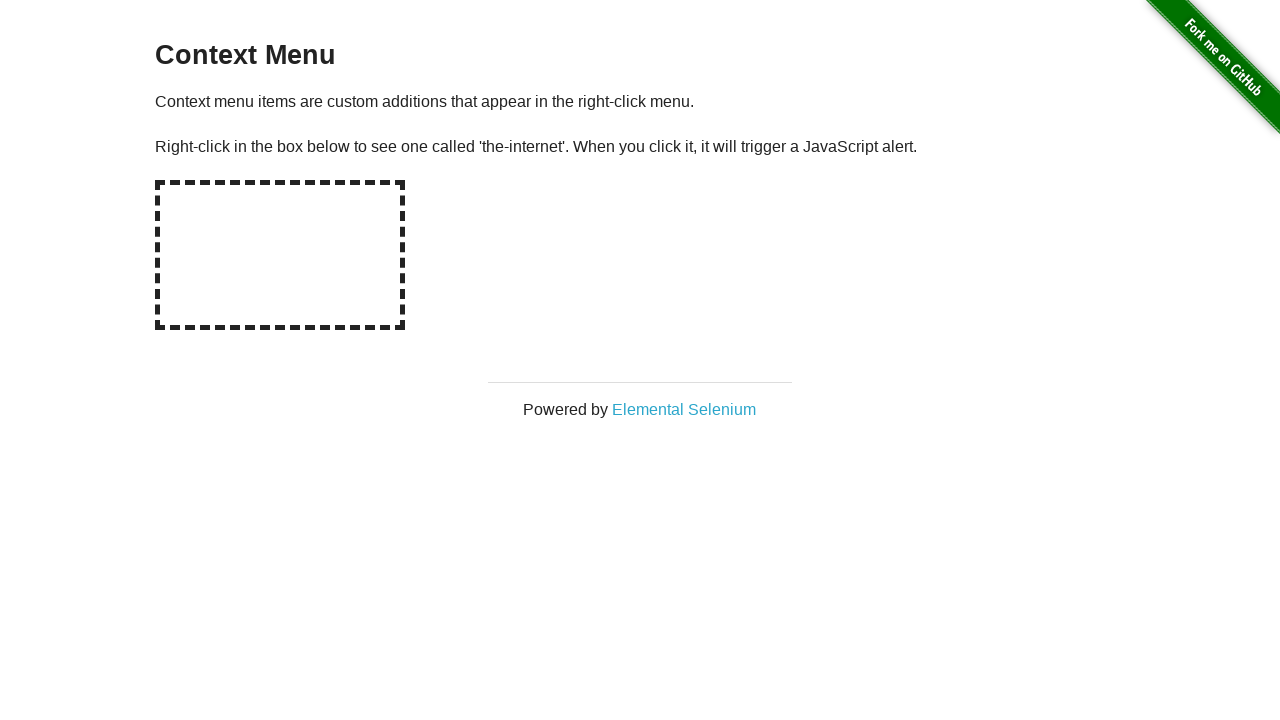

Pressed ArrowDown key (3rd press)
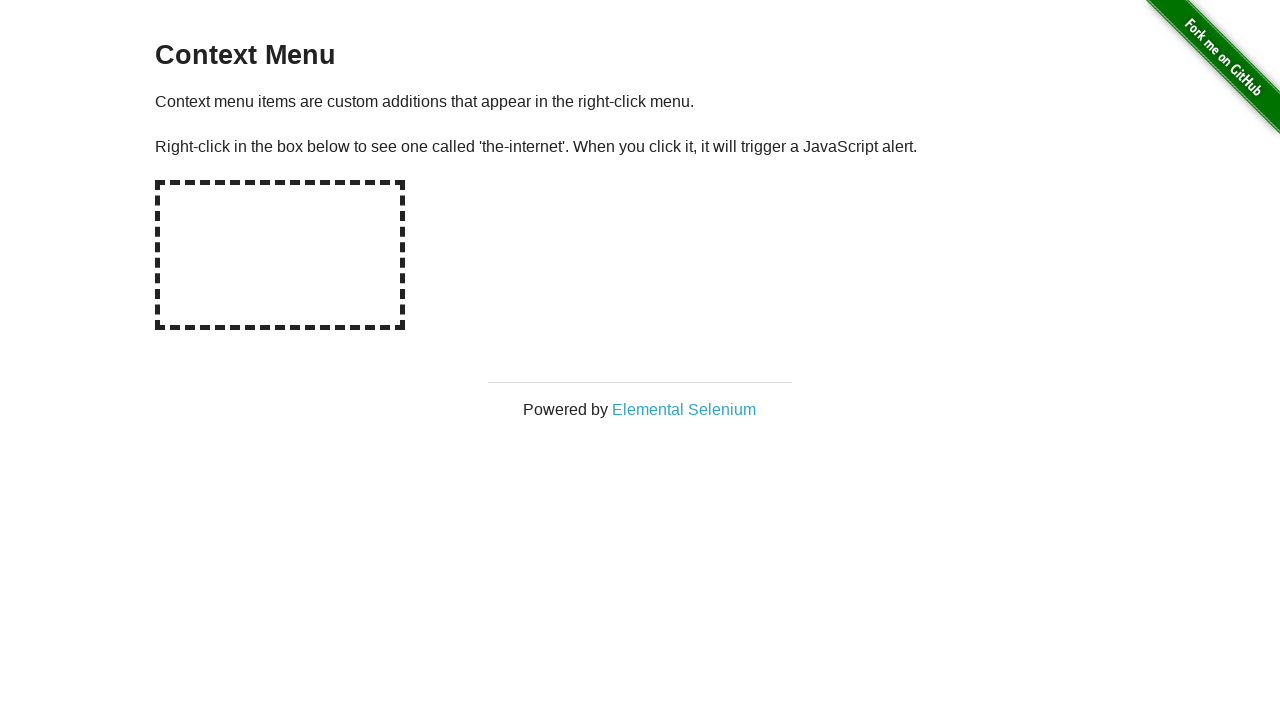

Pressed ArrowDown key (4th press)
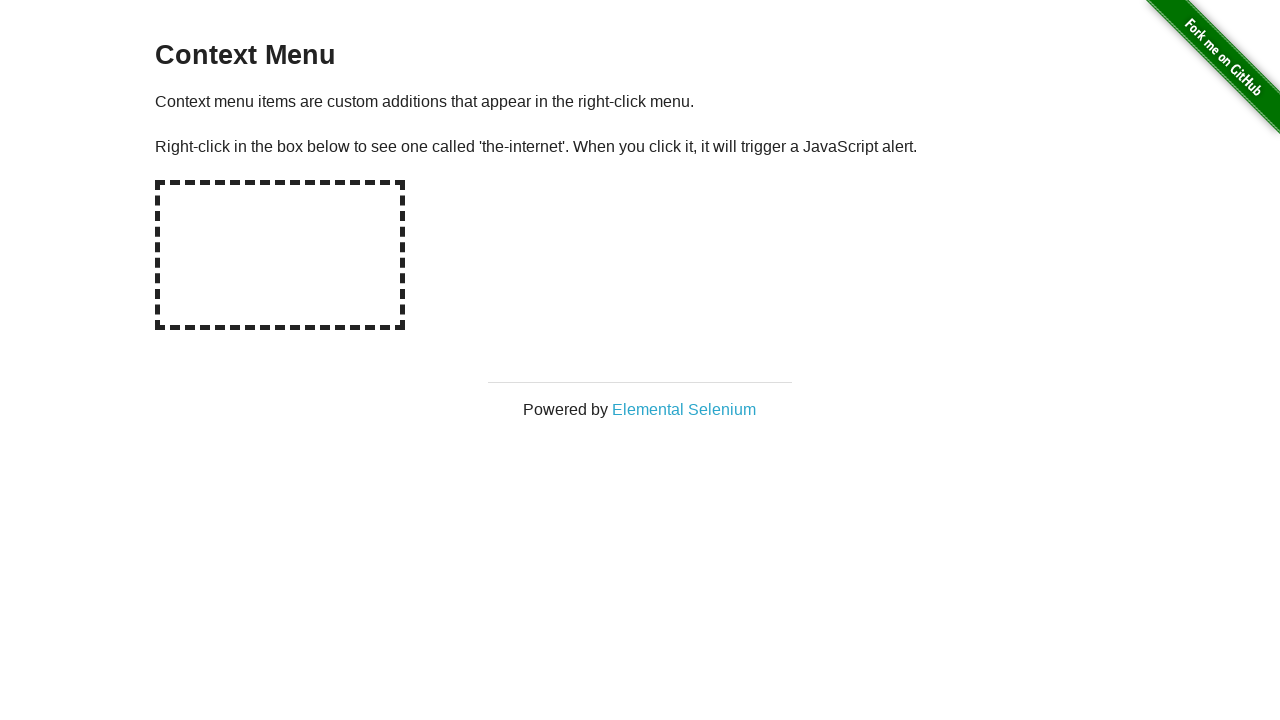

Pressed ArrowDown key (5th press)
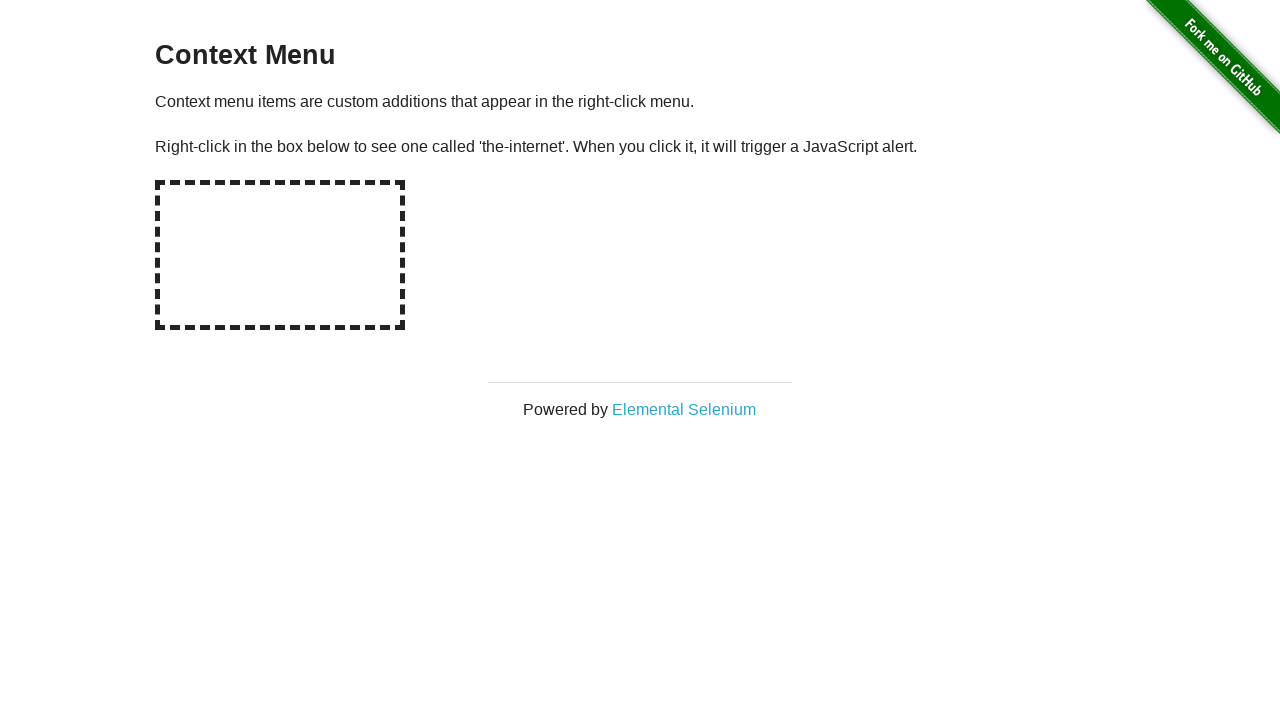

Pressed Enter to select menu item
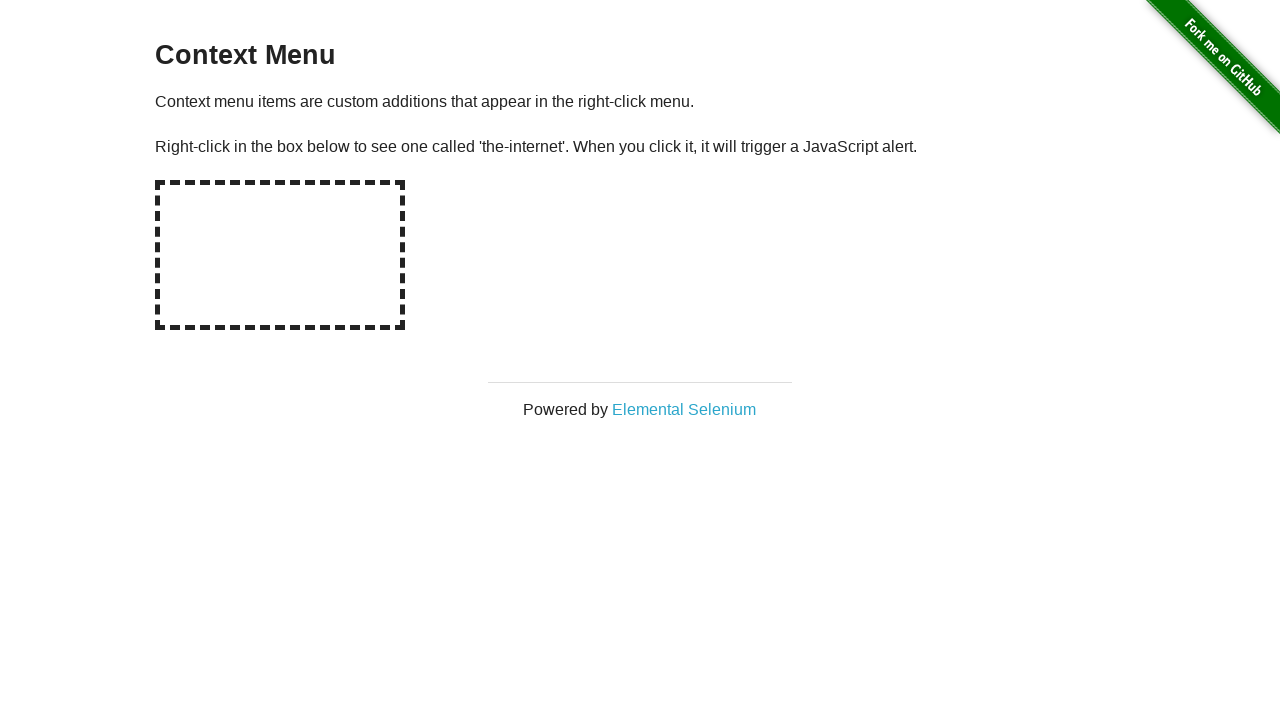

Set up dialog handler to accept alerts
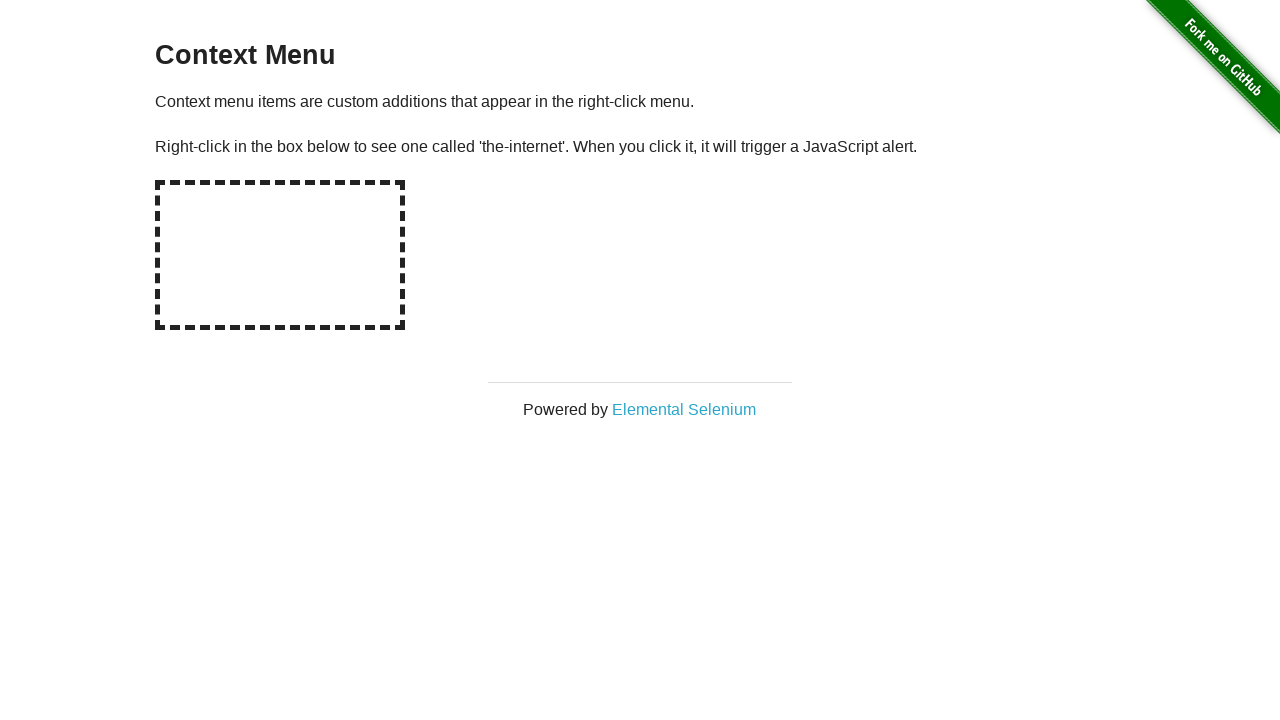

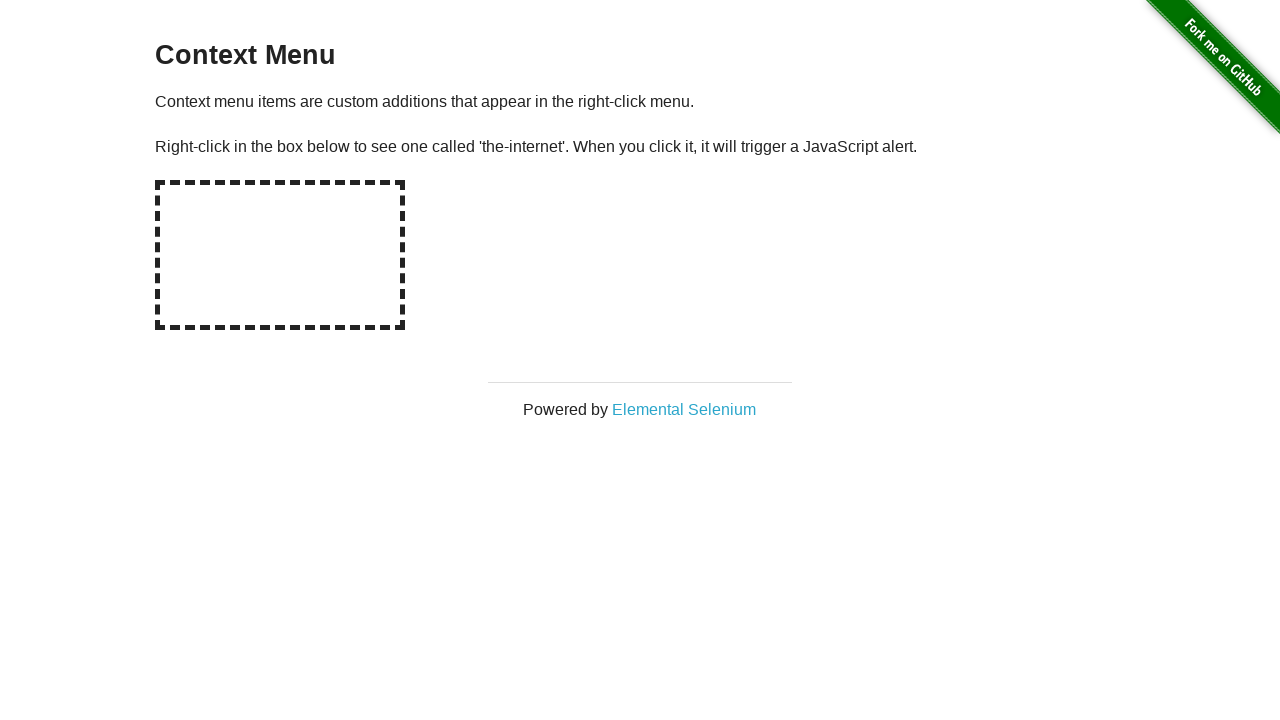